Navigates to the broken images page and verifies the page heading is displayed correctly

Starting URL: https://the-internet.herokuapp.com/

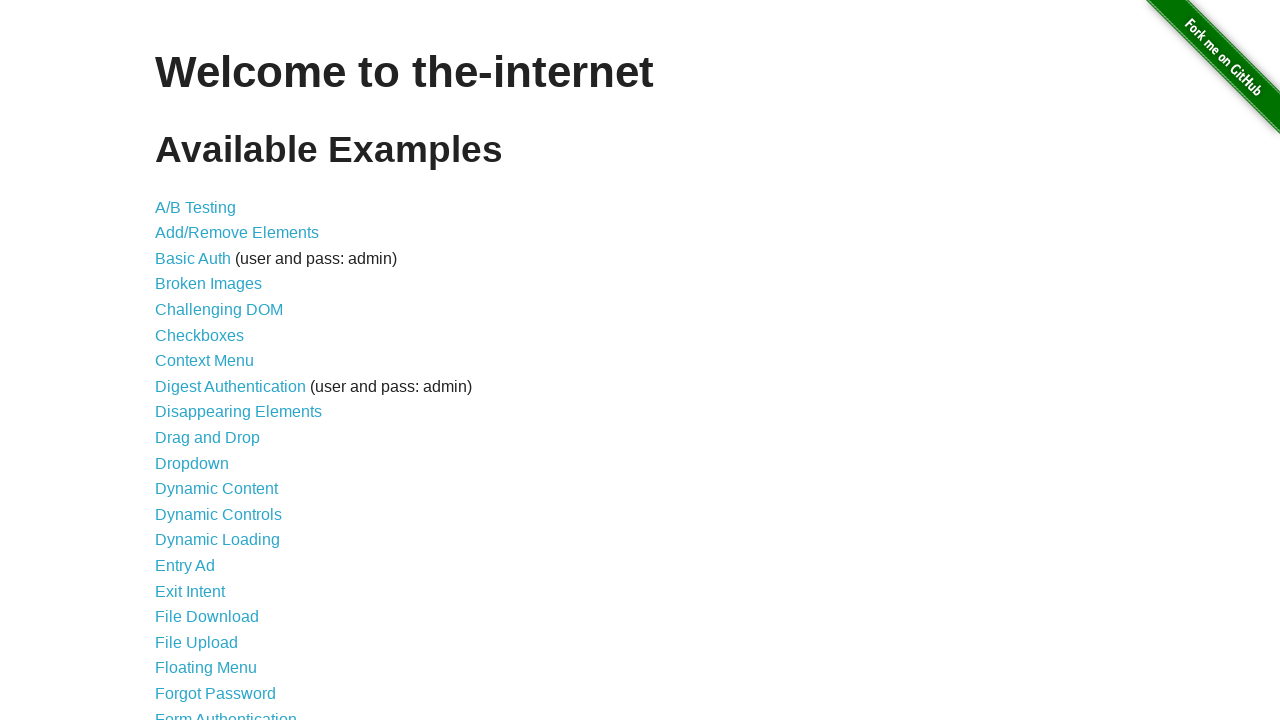

Clicked on the 'Broken Images' link at (208, 284) on xpath=//a[contains(text(),'Broken Images')]
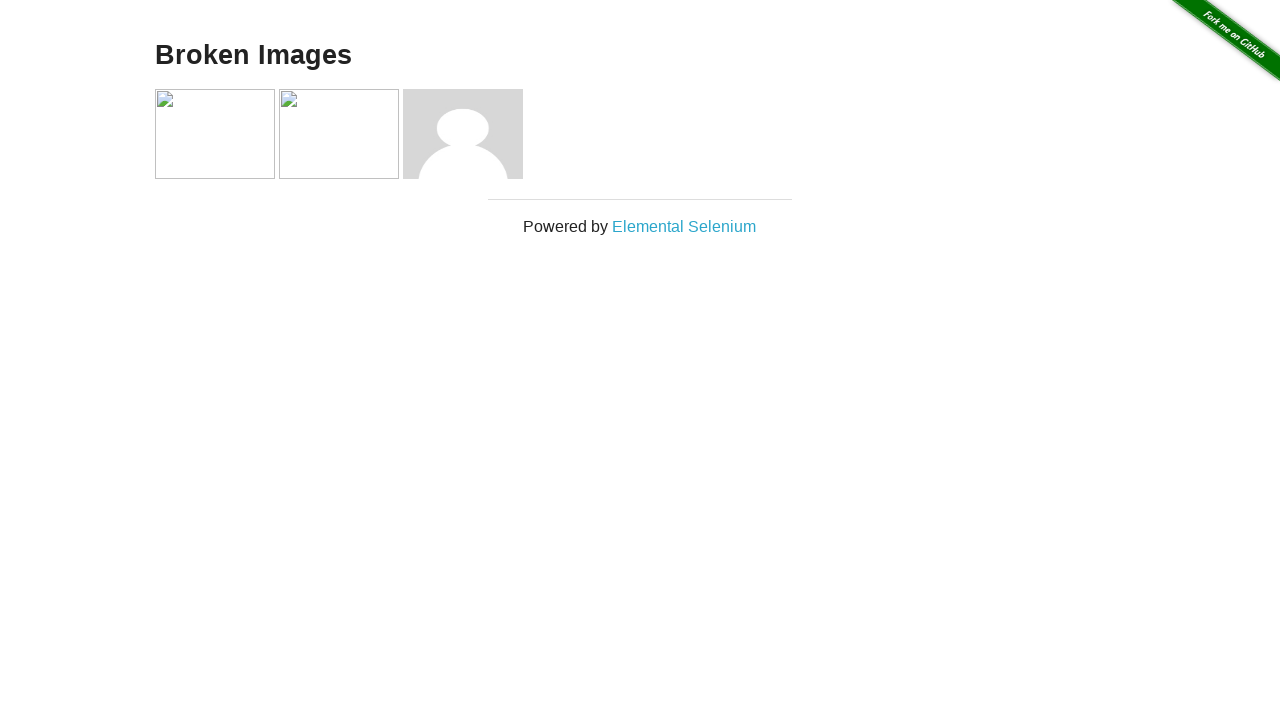

Page loaded and page heading (h3) is displayed
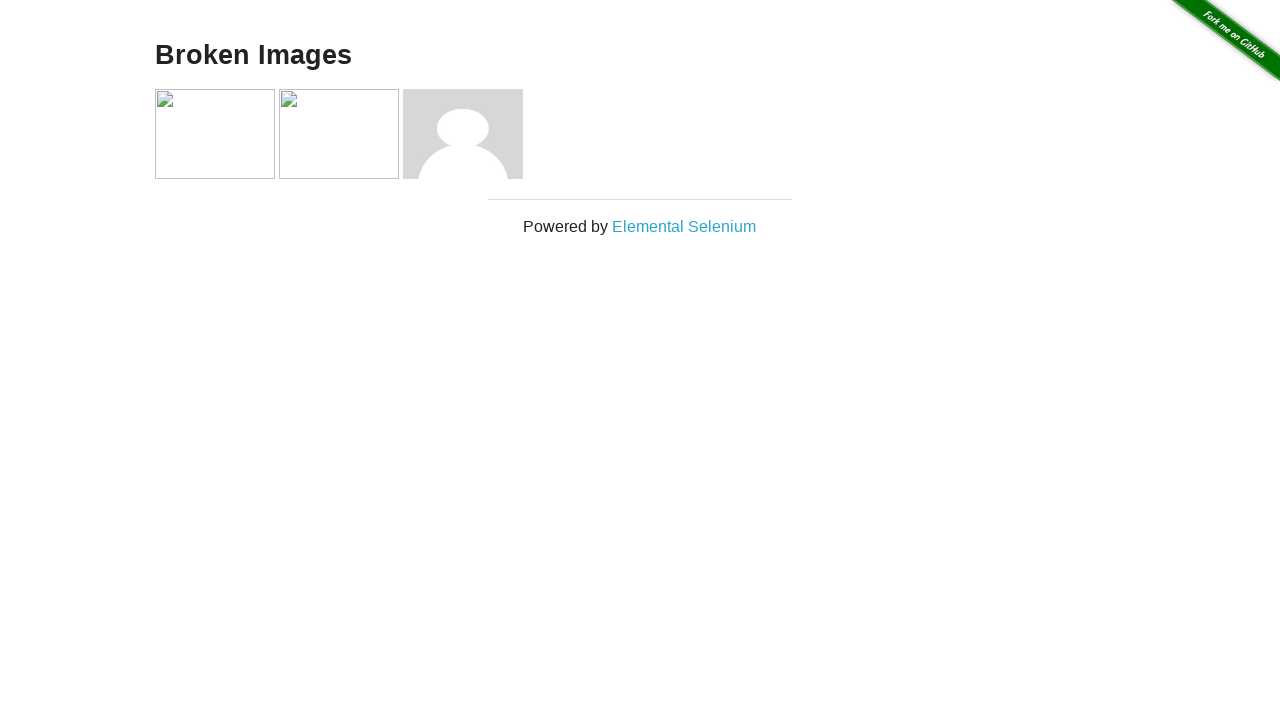

Retrieved all image elements from the page
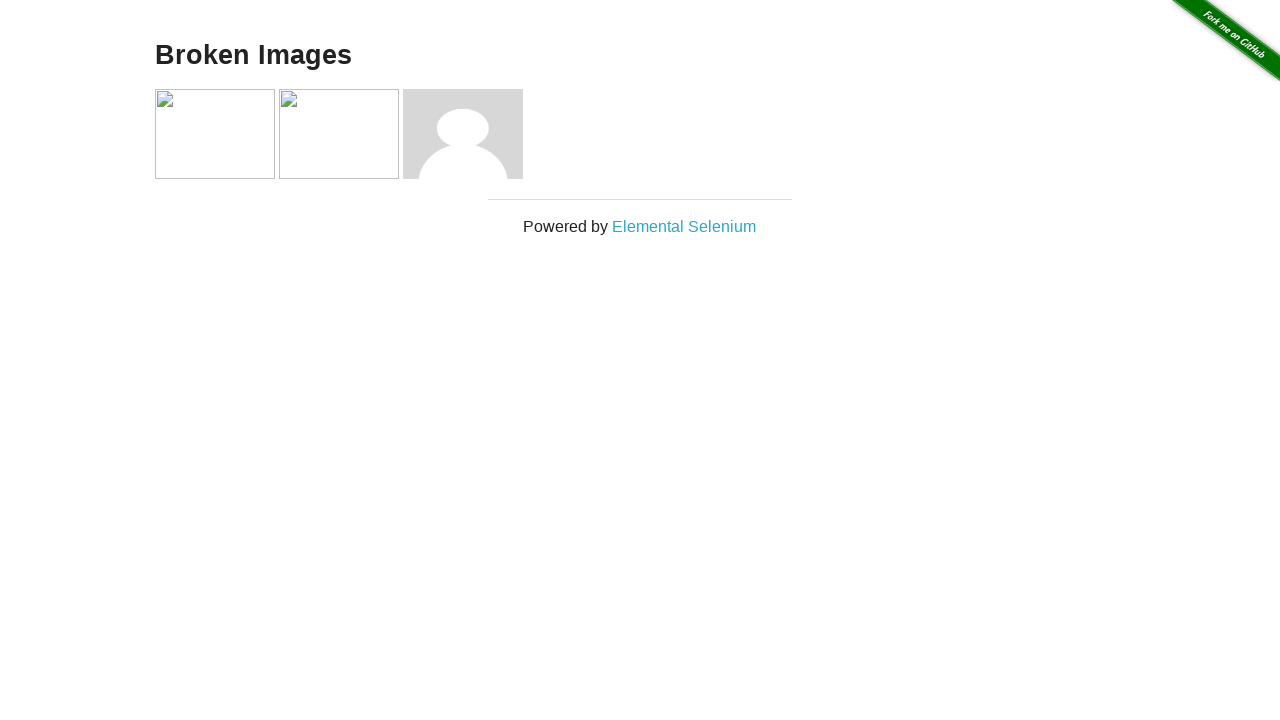

Verified that 4 images are present on the page
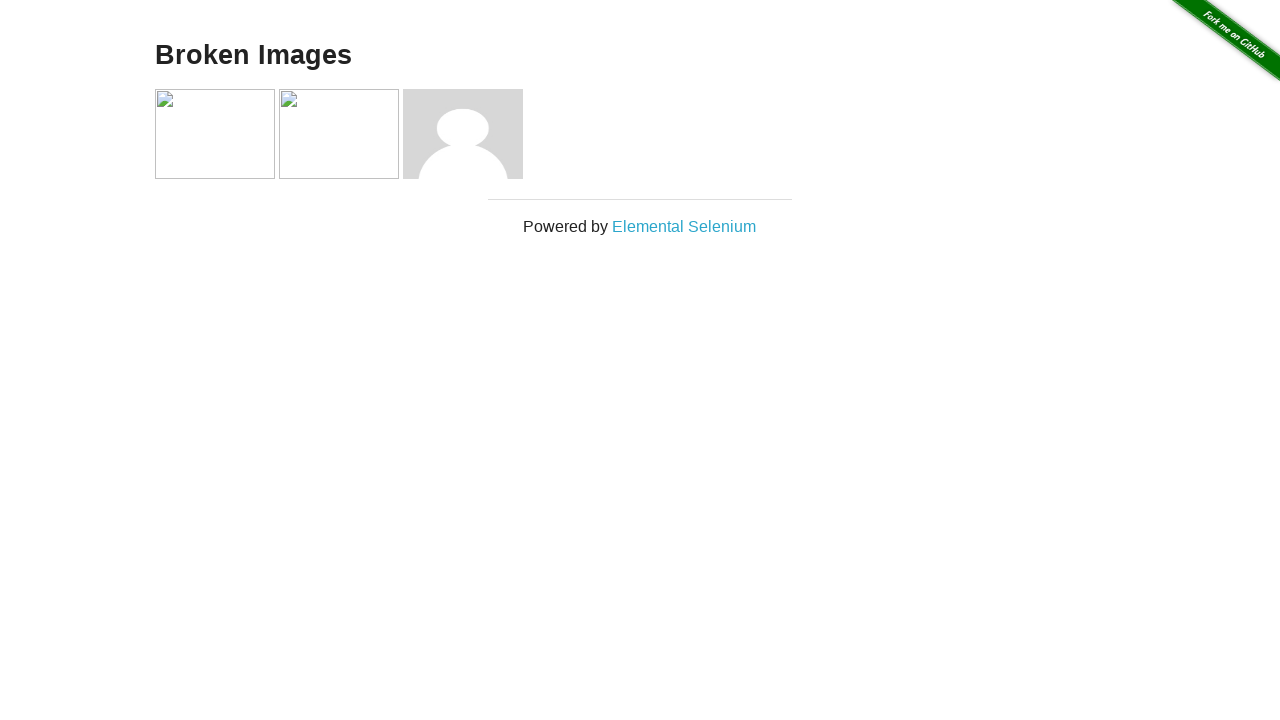

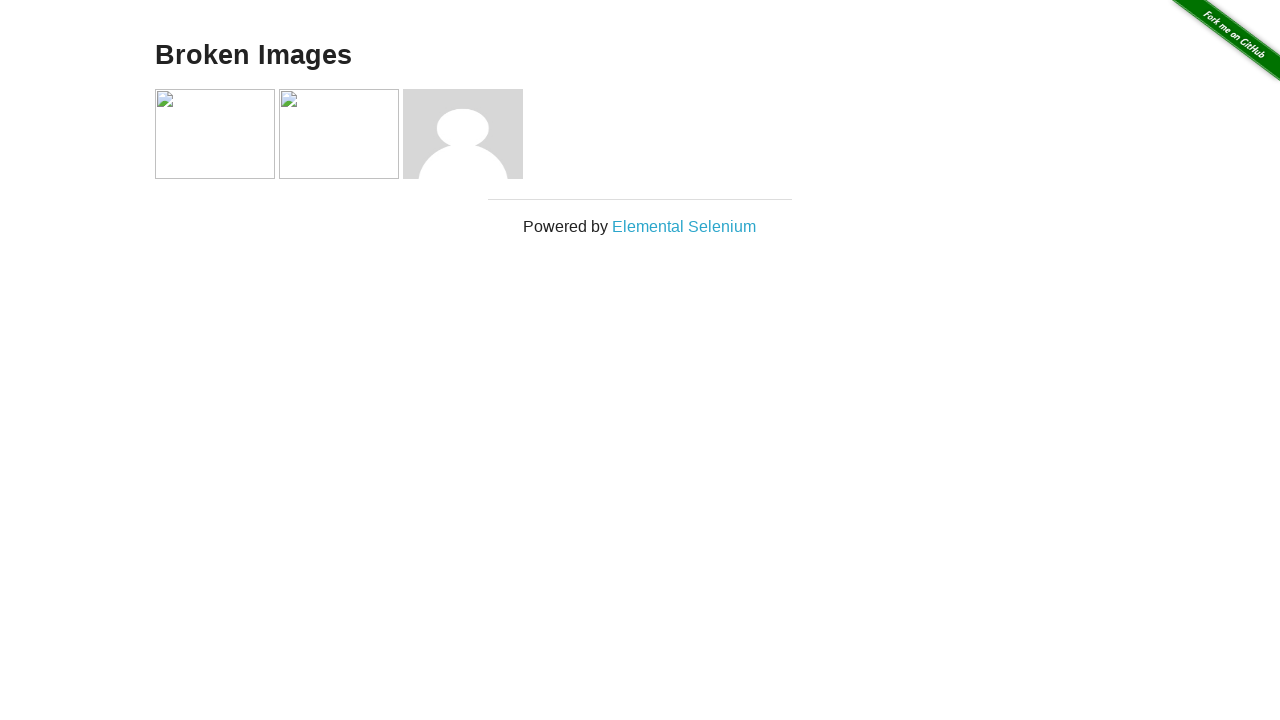